Performs a click-and-hold, move to target, then release action to demonstrate manual drag and drop.

Starting URL: https://crossbrowsertesting.github.io/drag-and-drop

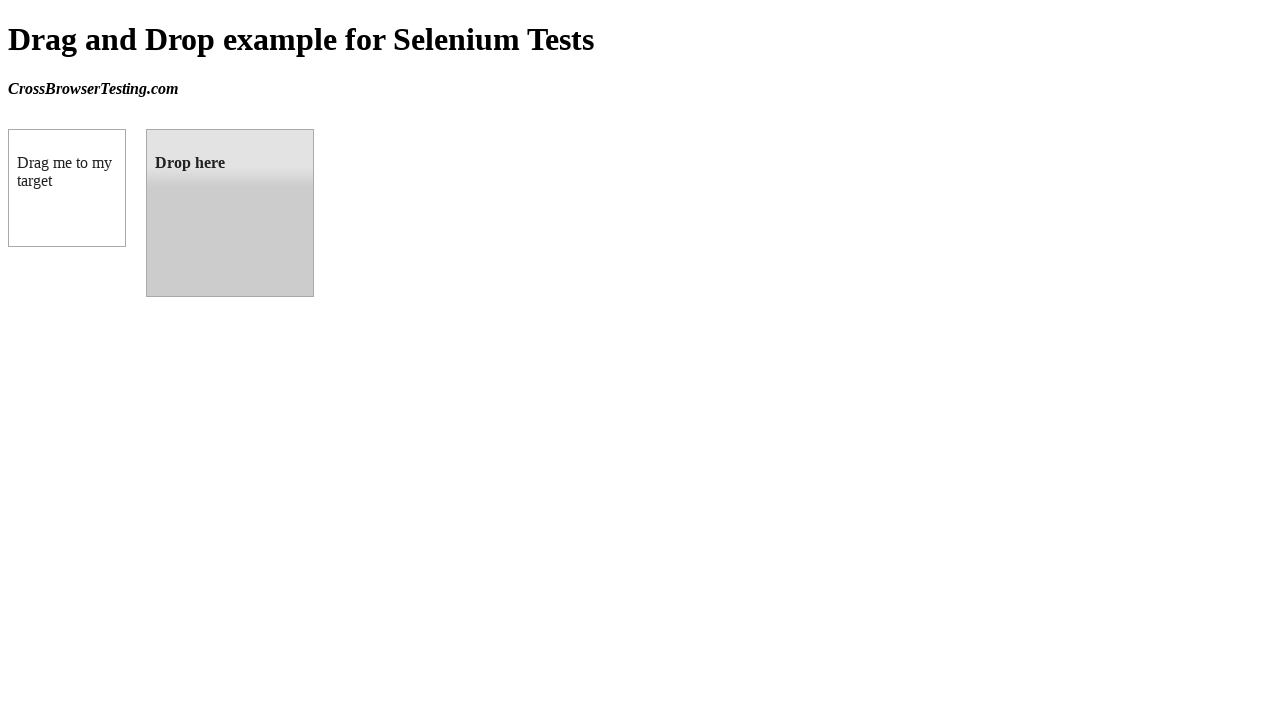

Located draggable source element
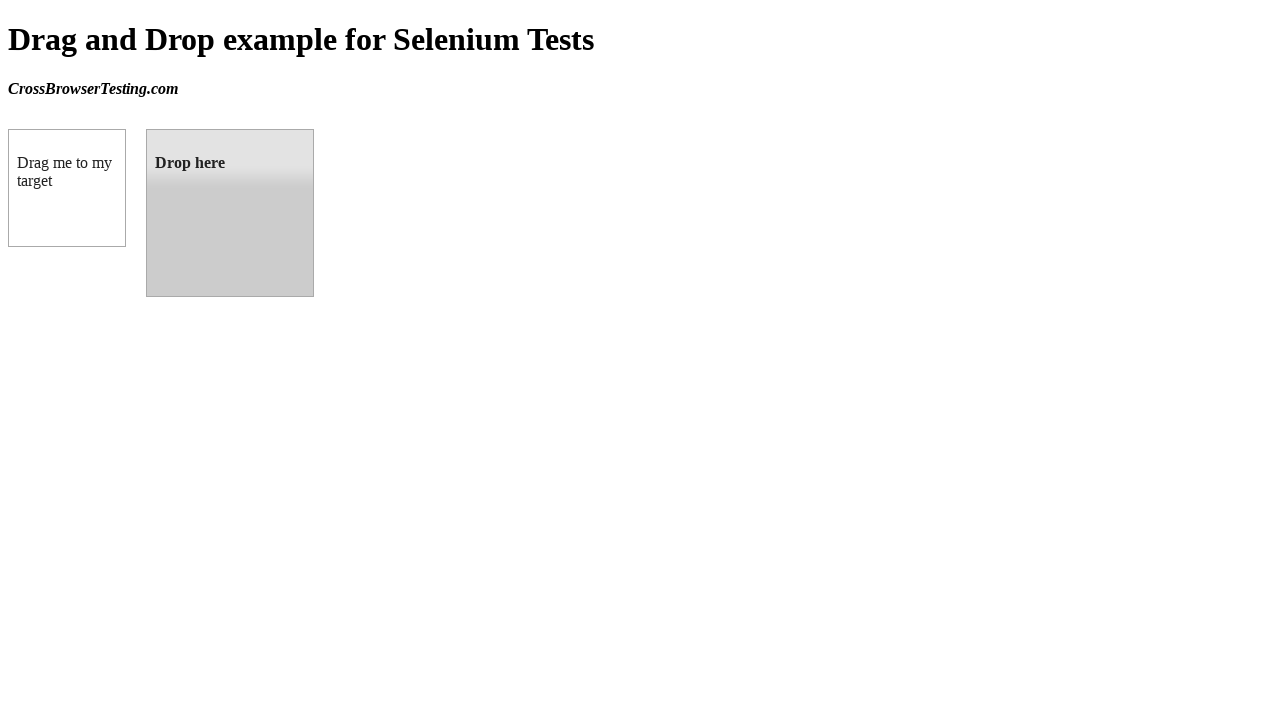

Located droppable target element
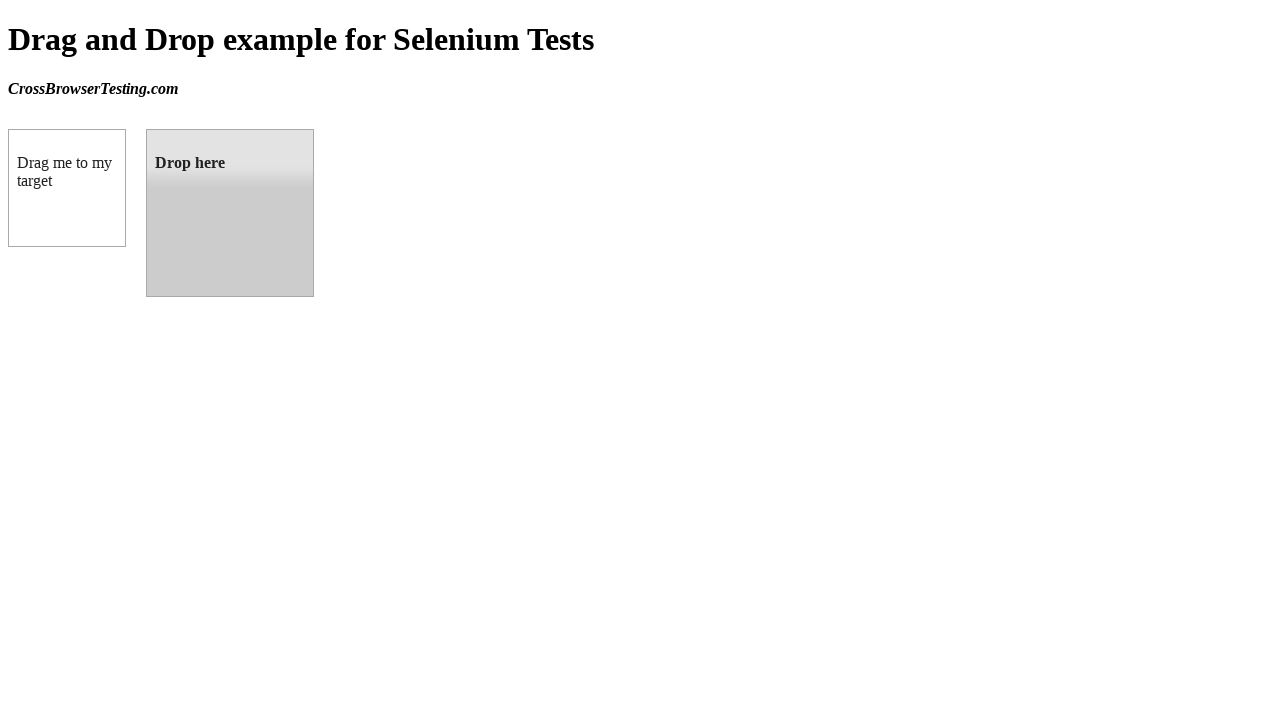

Hovered over draggable source element at (67, 188) on #draggable
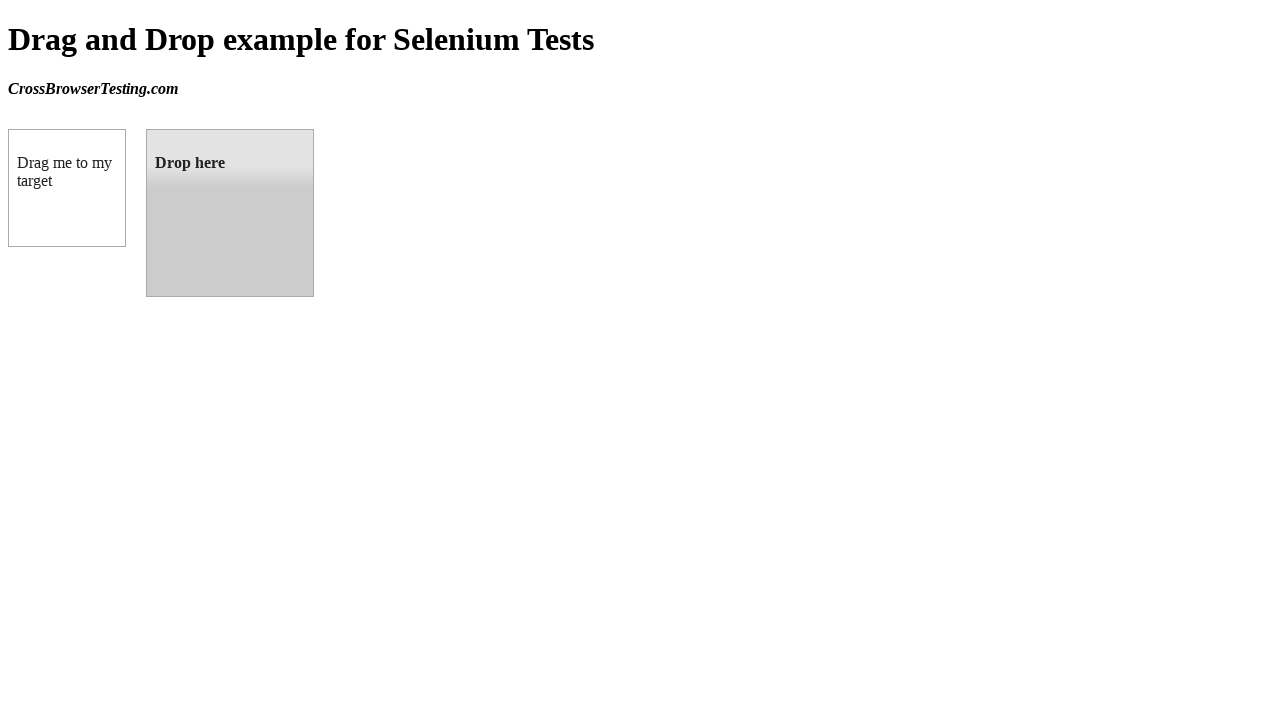

Pressed mouse button down on source element at (67, 188)
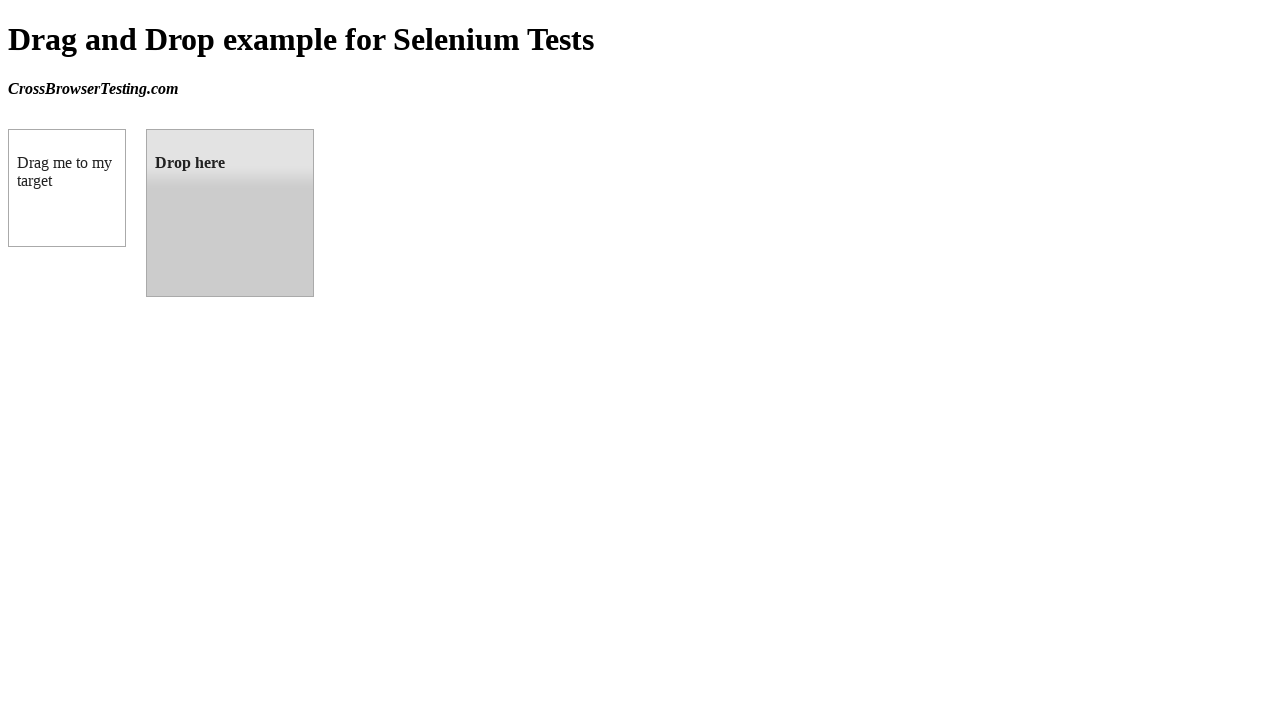

Moved mouse to droppable target element at (230, 213) on #droppable
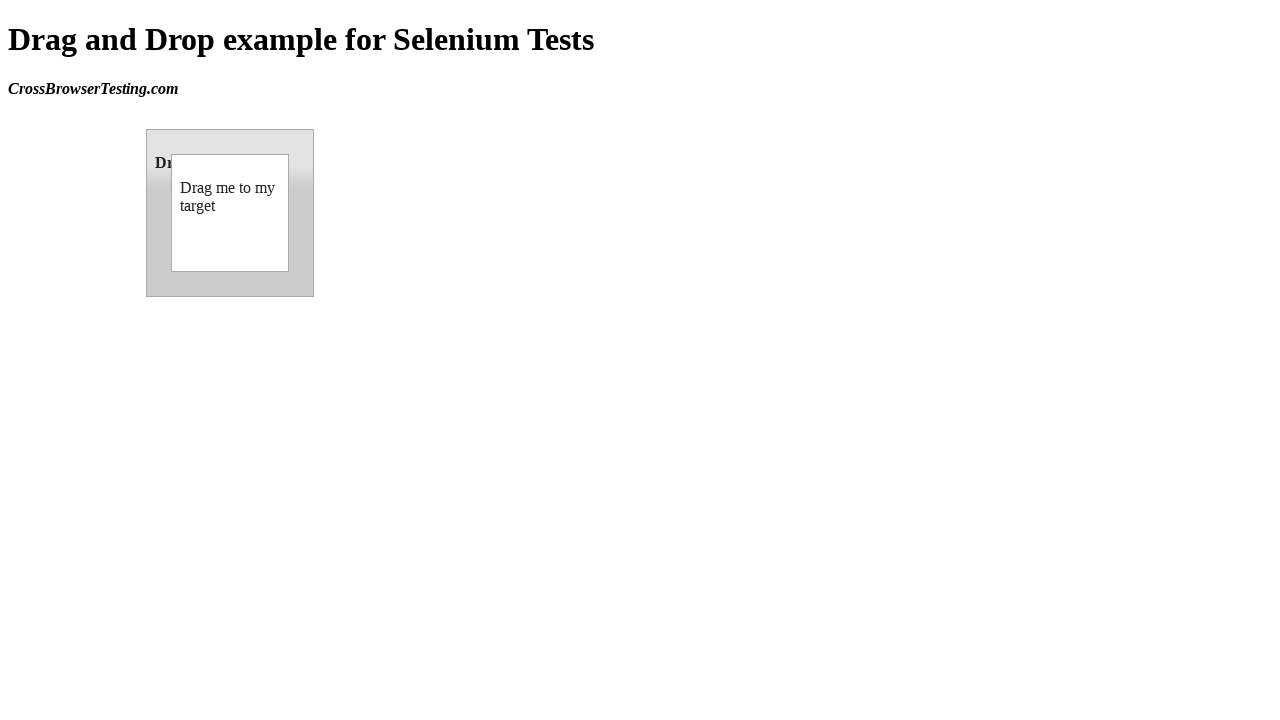

Released mouse button to complete drag and drop at (230, 213)
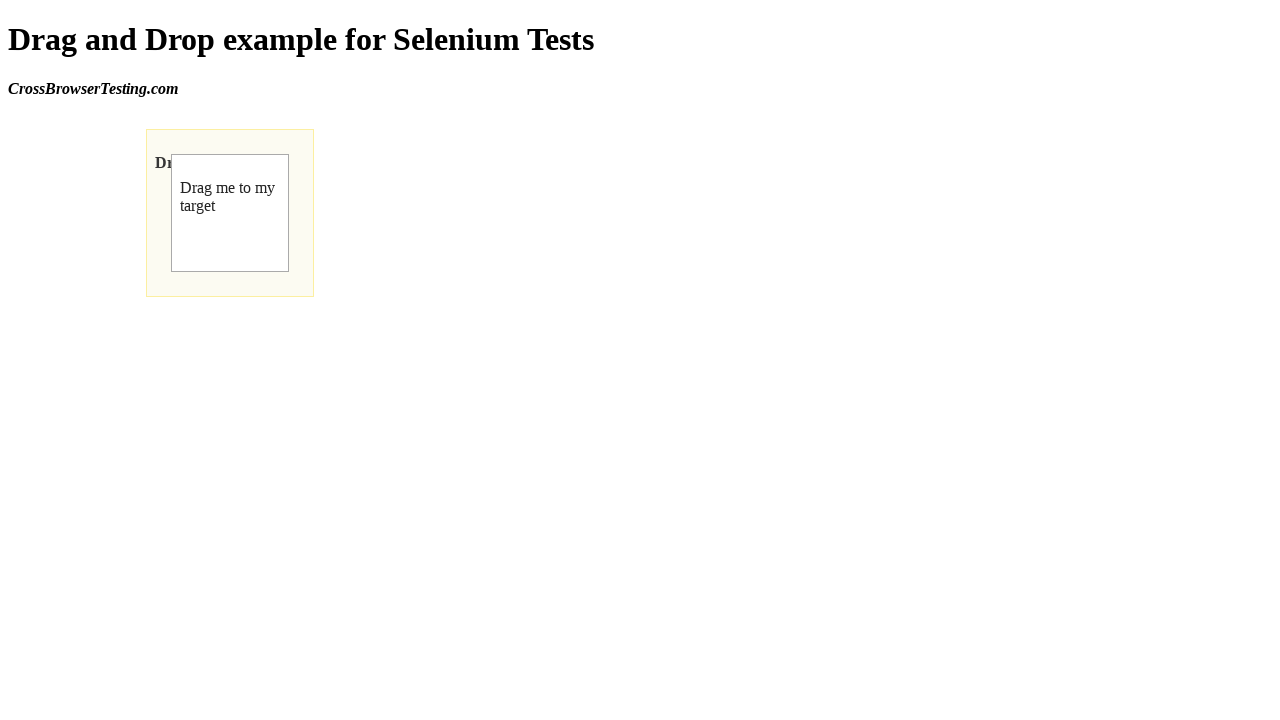

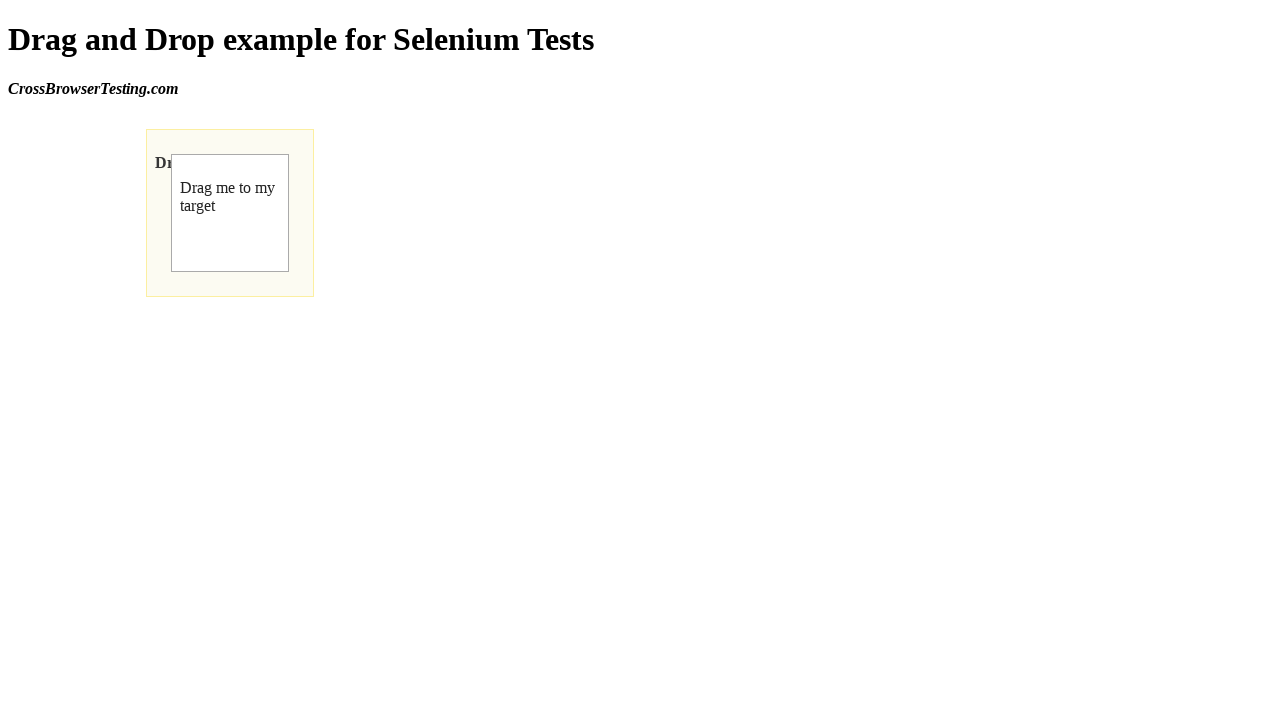